Tests that the OrangeHRM login page loads correctly by verifying the page title is "OrangeHRM"

Starting URL: https://opensource-demo.orangehrmlive.com/web/index.php/auth/login

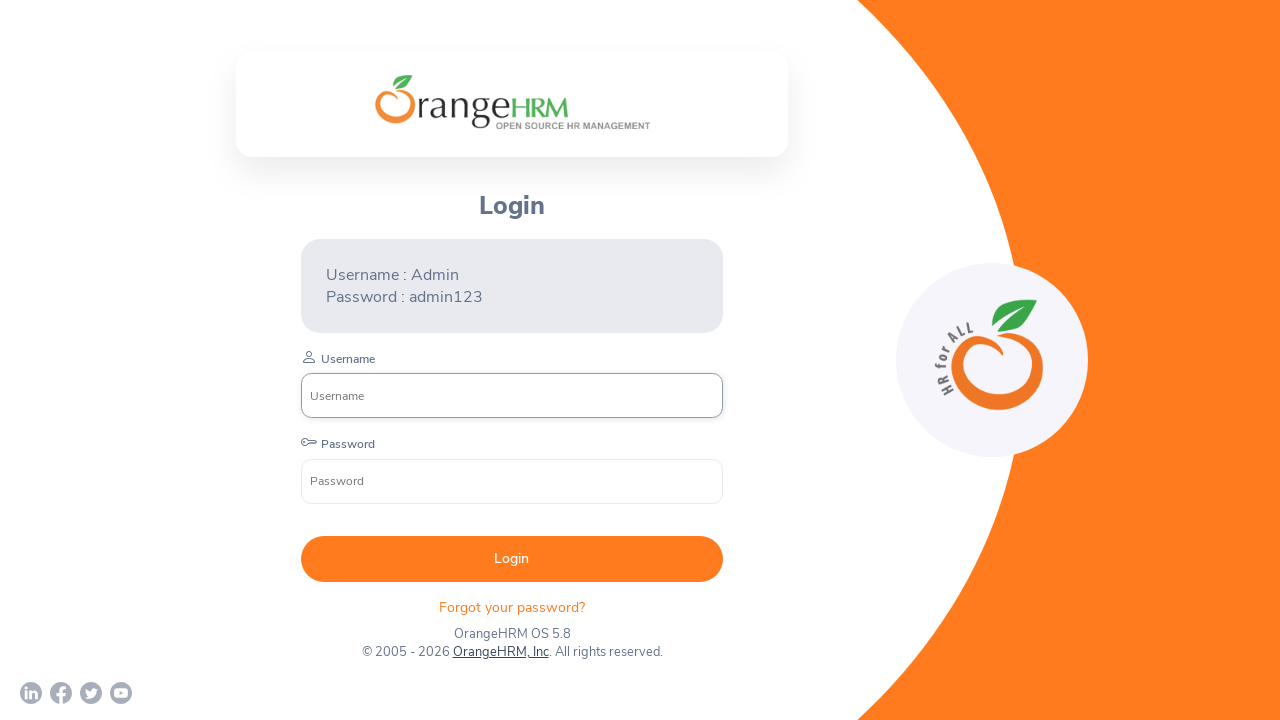

Waited for page DOM content to load
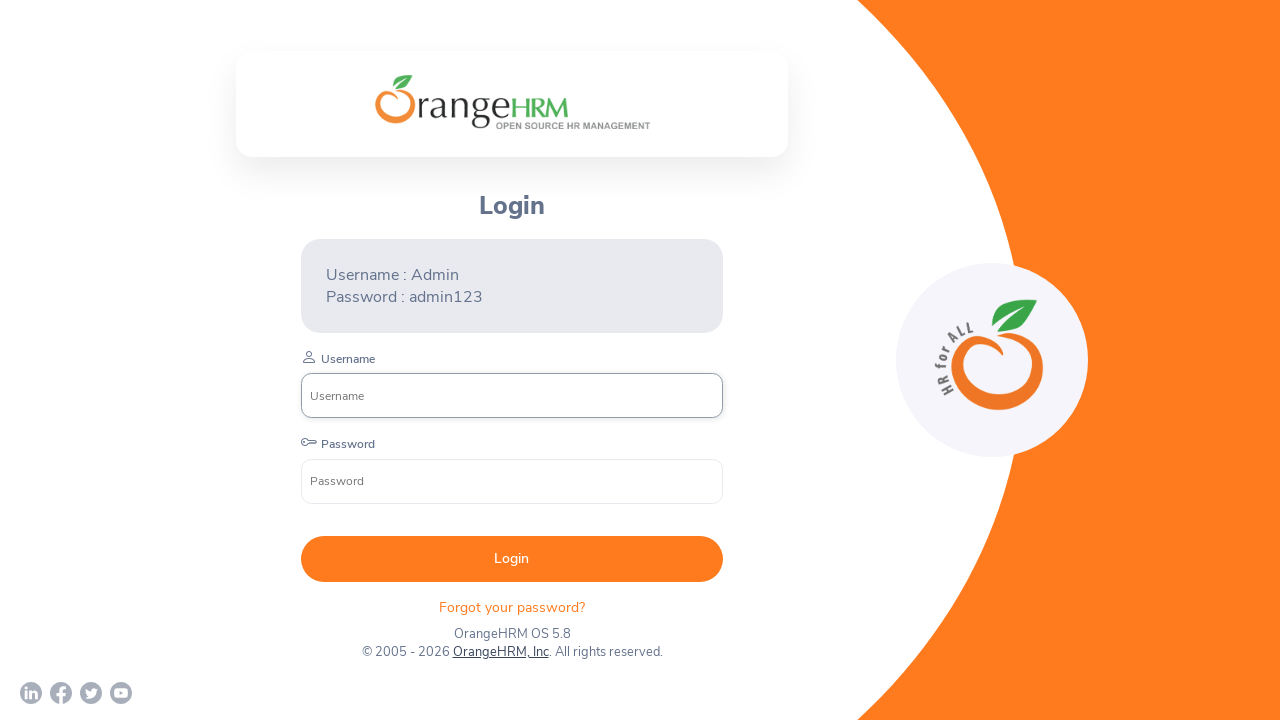

Verified page title is 'OrangeHRM'
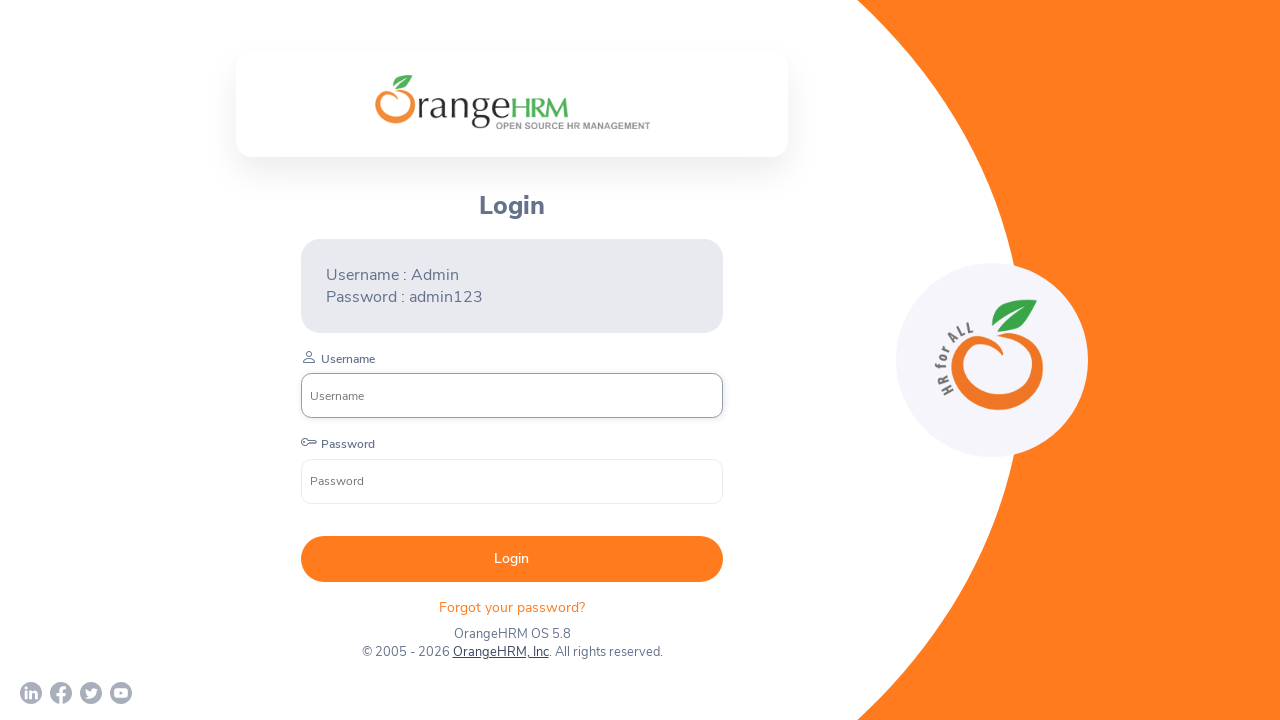

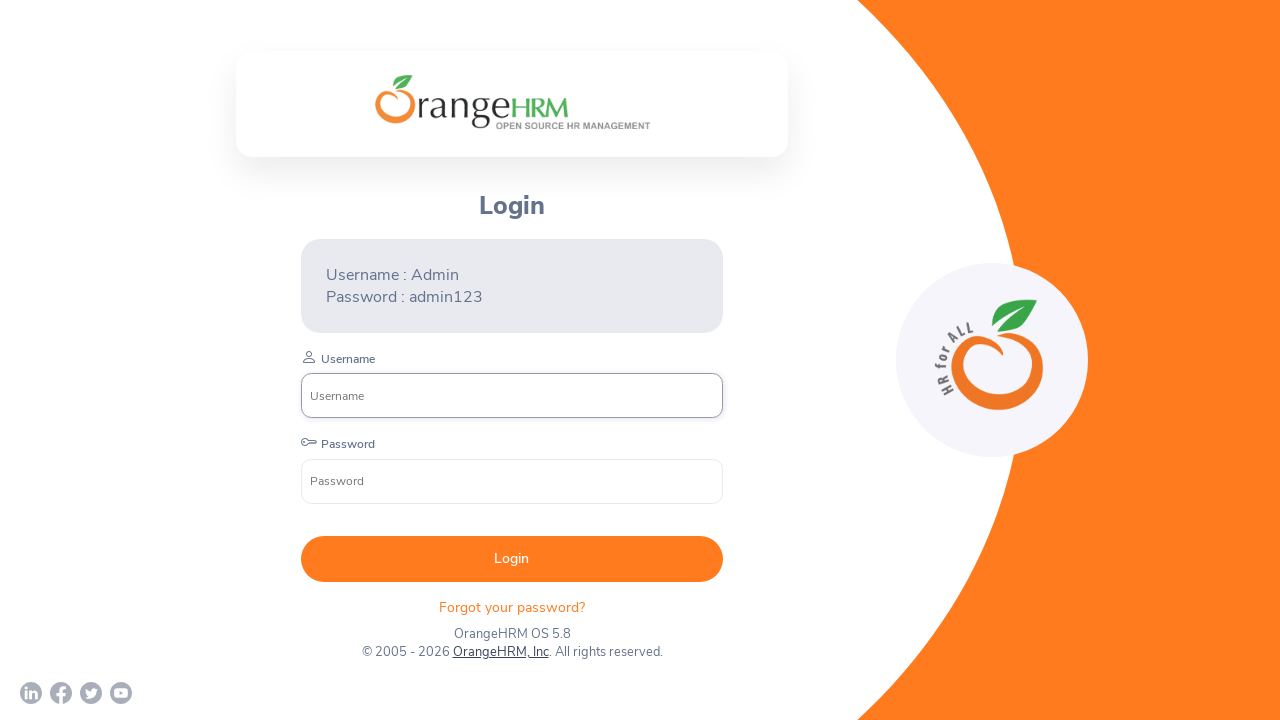